Tests a checkout form by filling in billing information (name, address, email), shipping location (country, state, zip), and payment details (credit card info), then submitting the form.

Starting URL: https://getbootstrap.com/docs/4.0/examples/checkout/

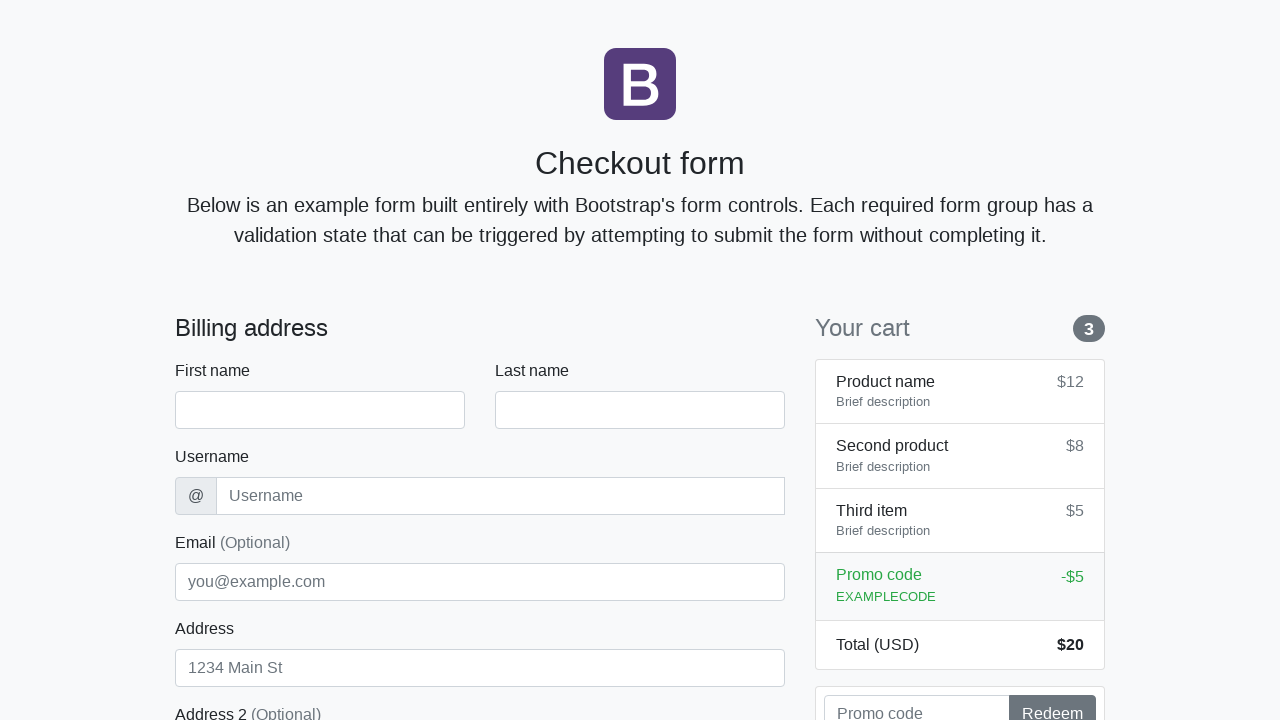

Waited for checkout form to load (firstName field visible)
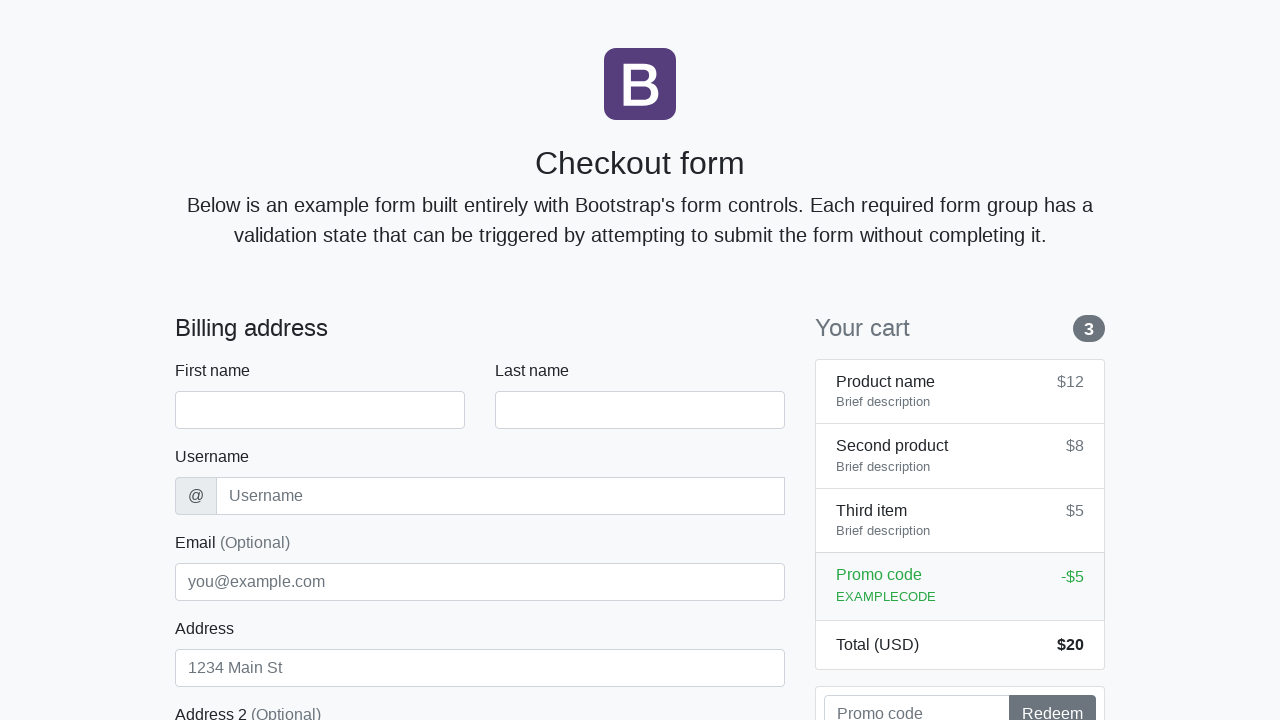

Filled first name field with 'Anton' on #firstName
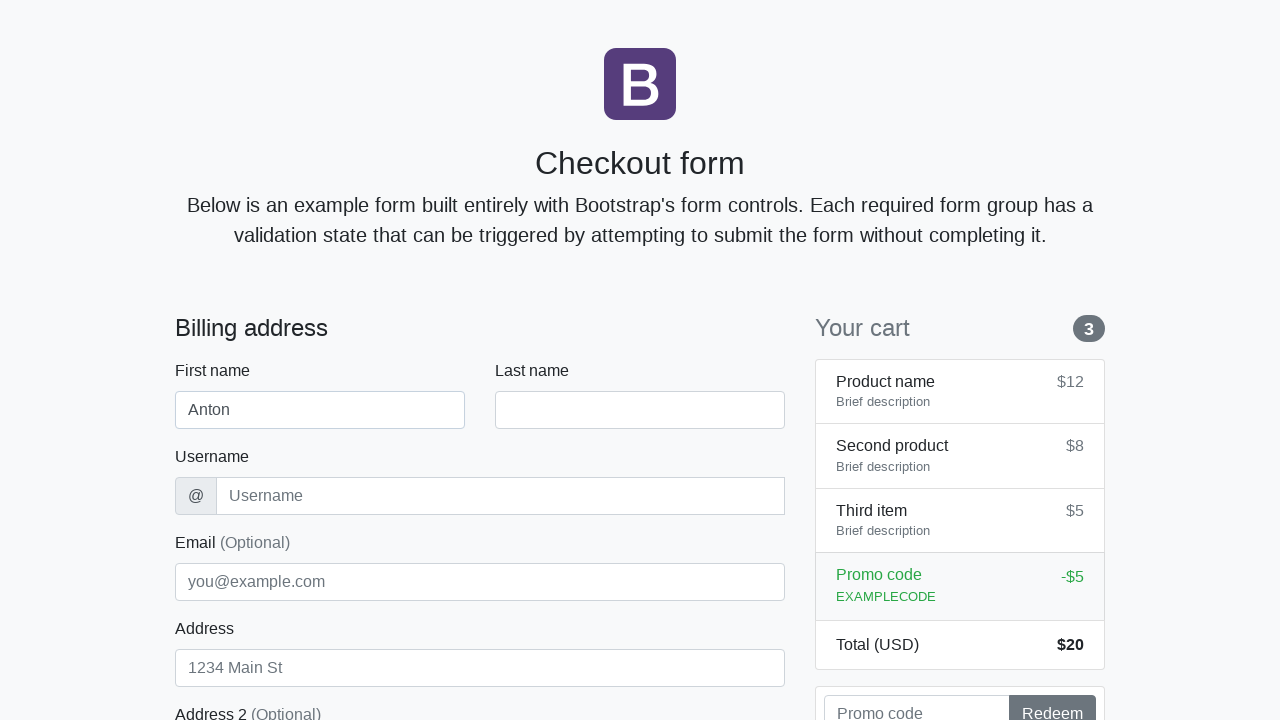

Filled last name field with 'Angelov' on #lastName
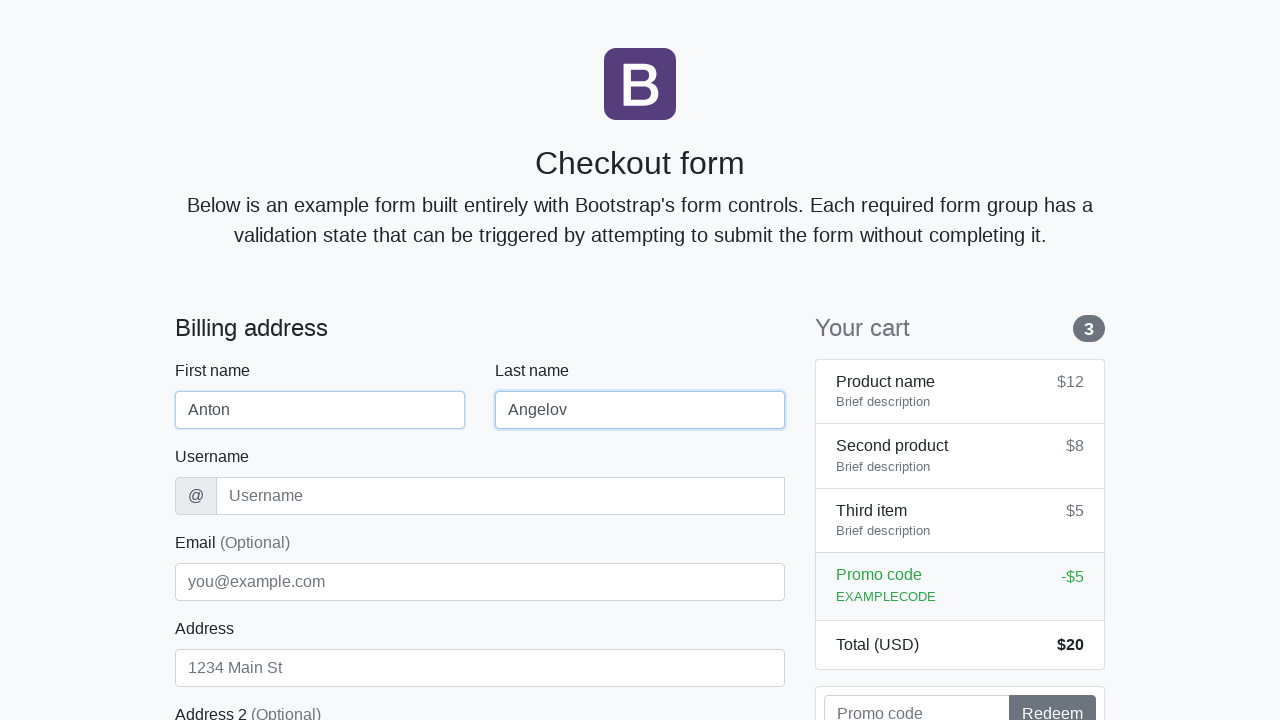

Filled username field with 'angelovstanton' on #username
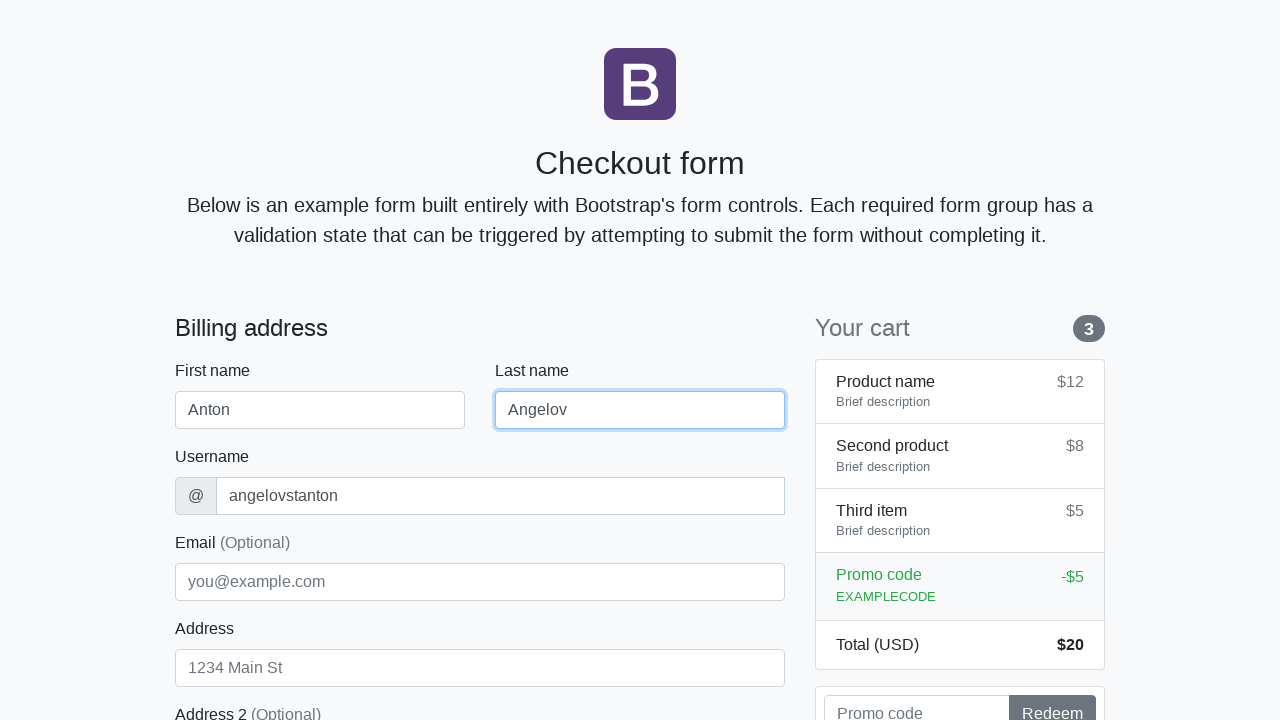

Filled address field with 'Flower Street 76' on #address
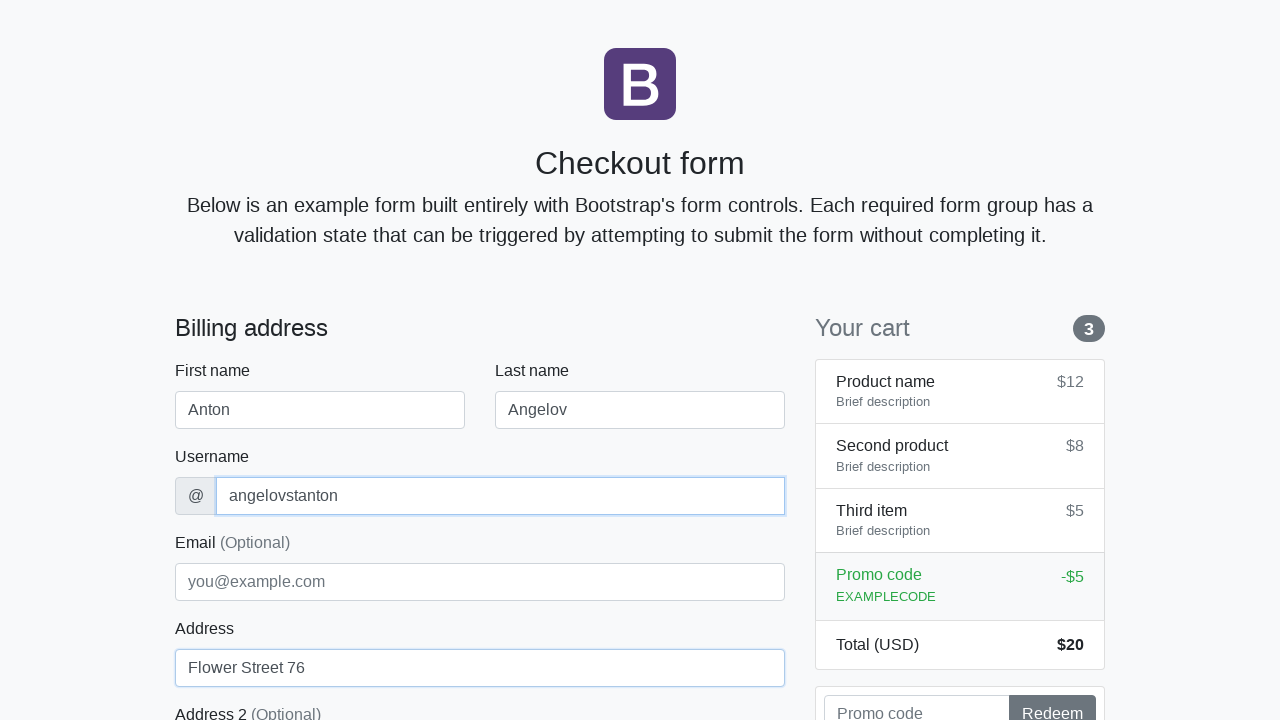

Filled email field with 'george@lambdatest.com' on #email
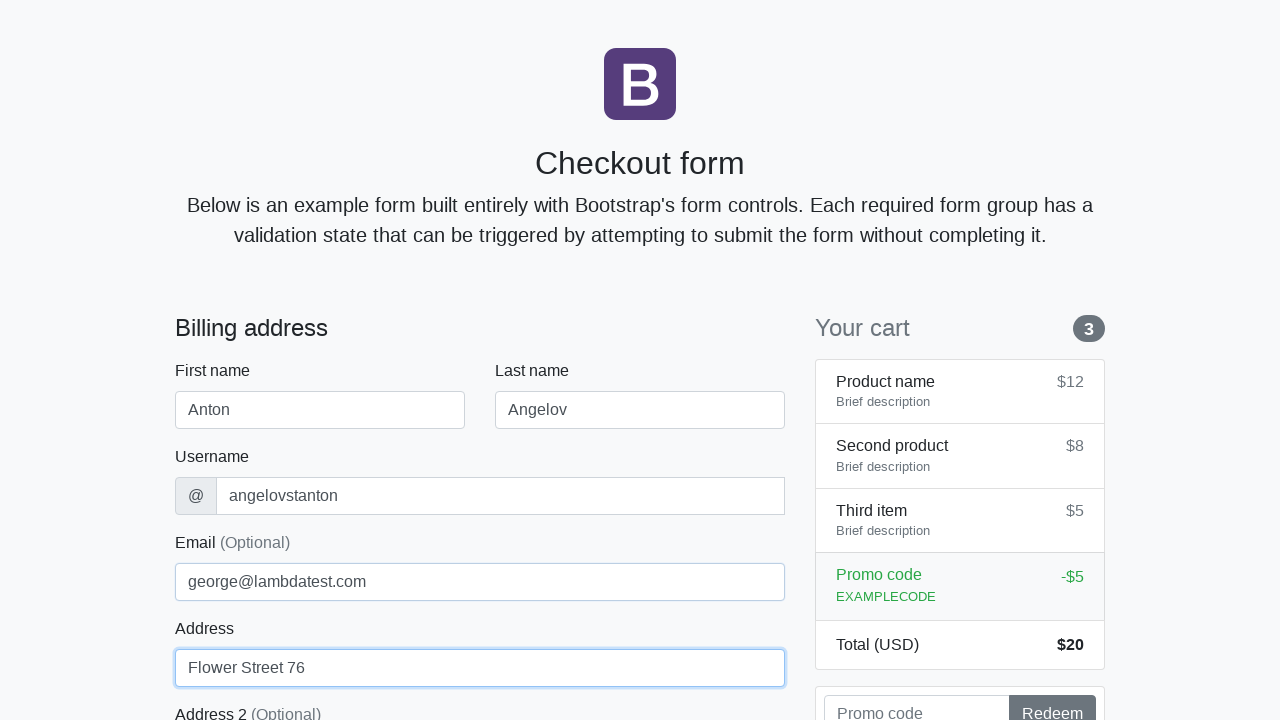

Selected 'United States' from country dropdown on #country
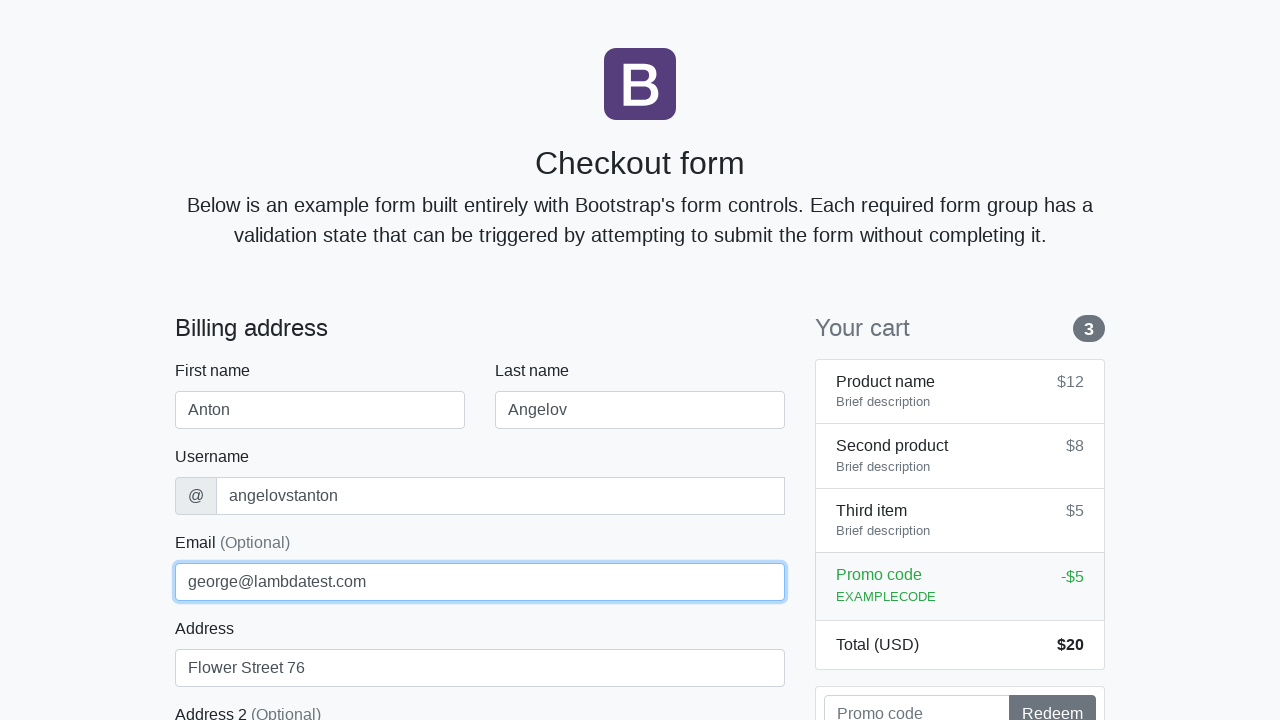

Selected 'California' from state dropdown on #state
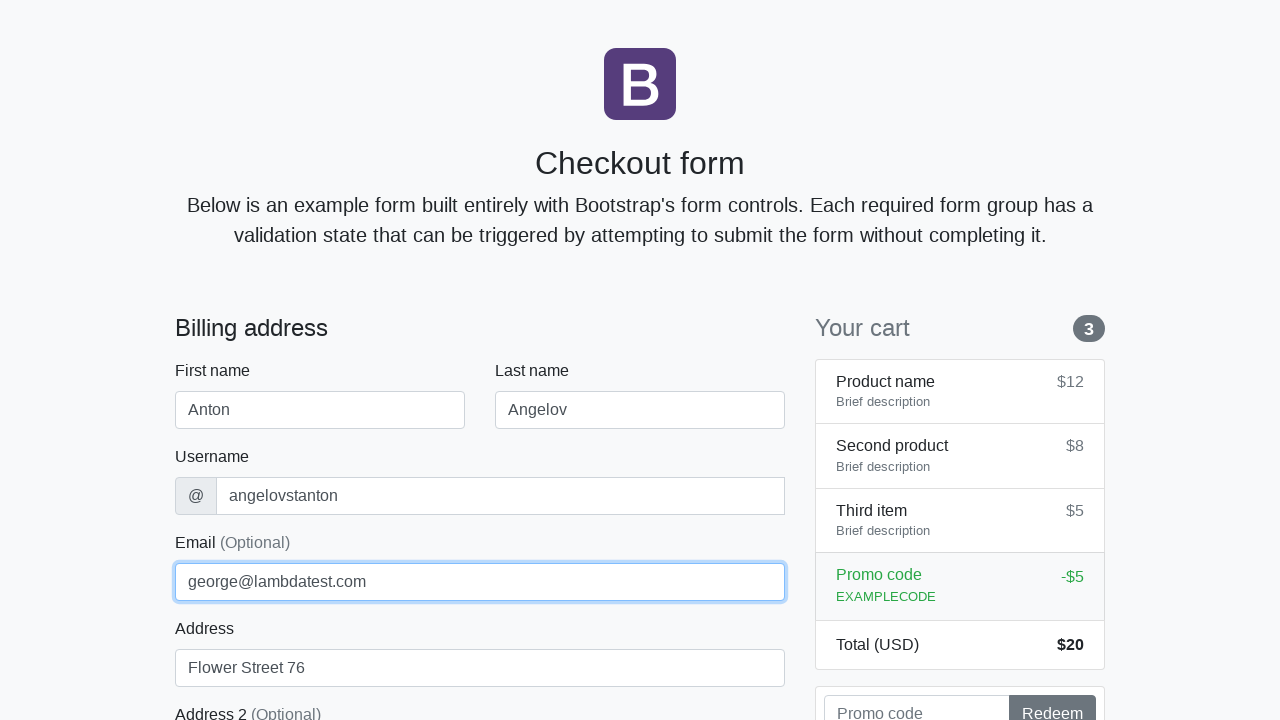

Filled zip code field with '1000' on #zip
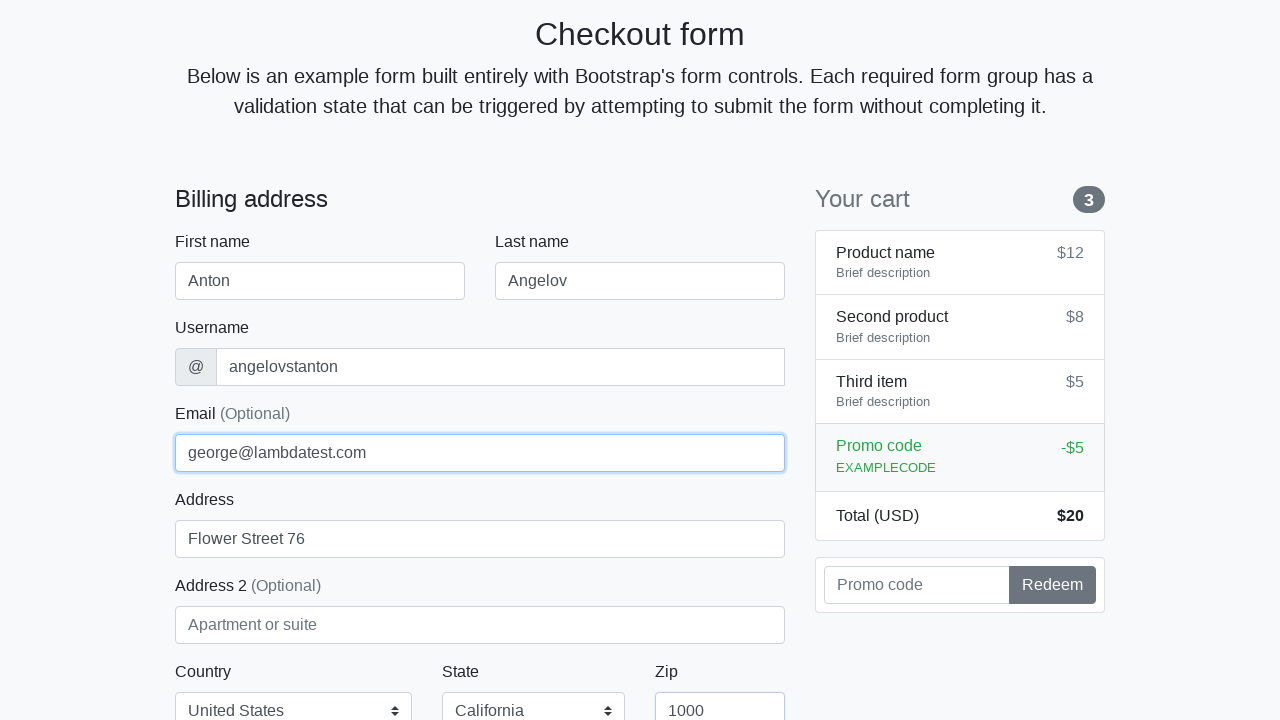

Filled credit card name field with 'Anton Angelov' on #cc-name
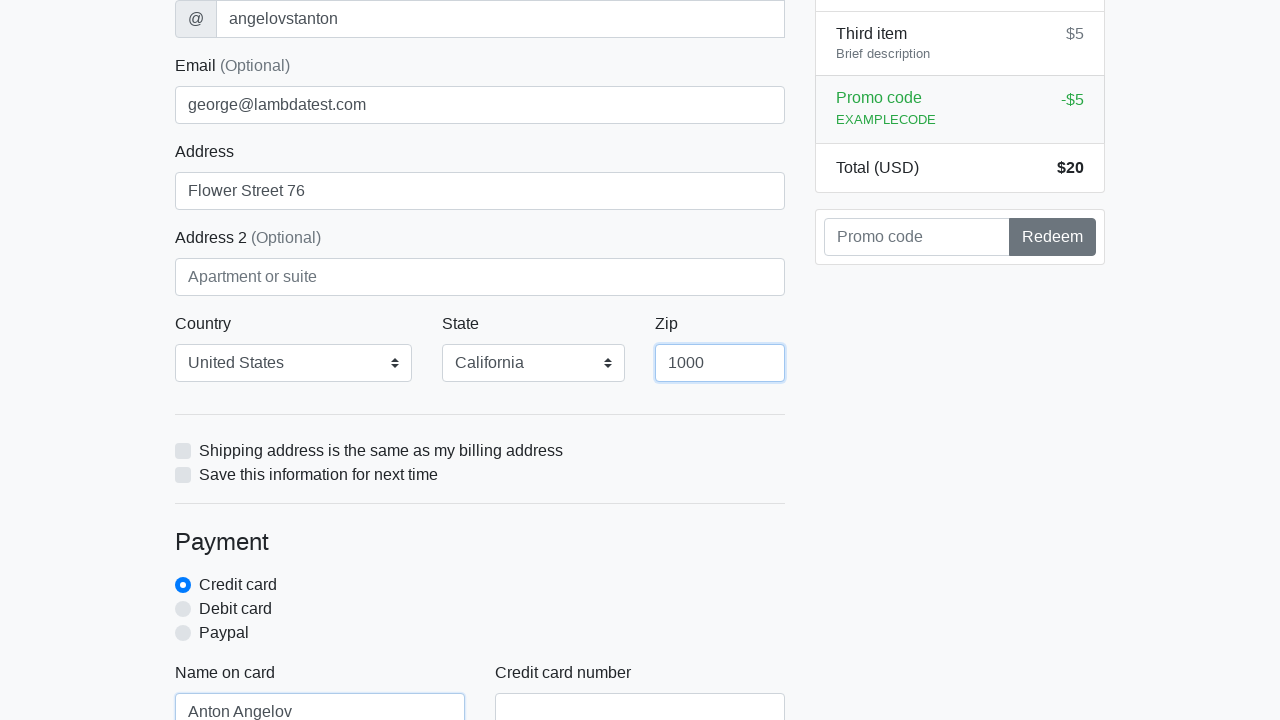

Filled credit card number field with '5610591081018250' on #cc-number
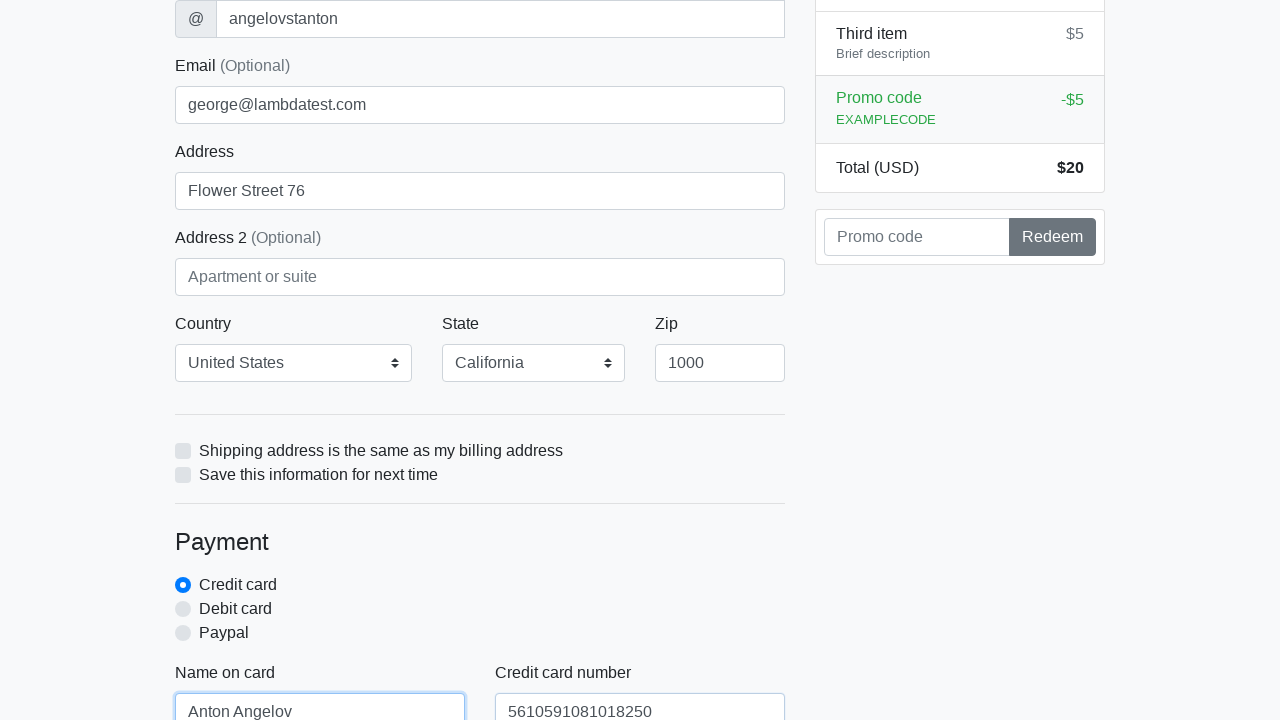

Filled credit card expiration field with '20/10/2020' on #cc-expiration
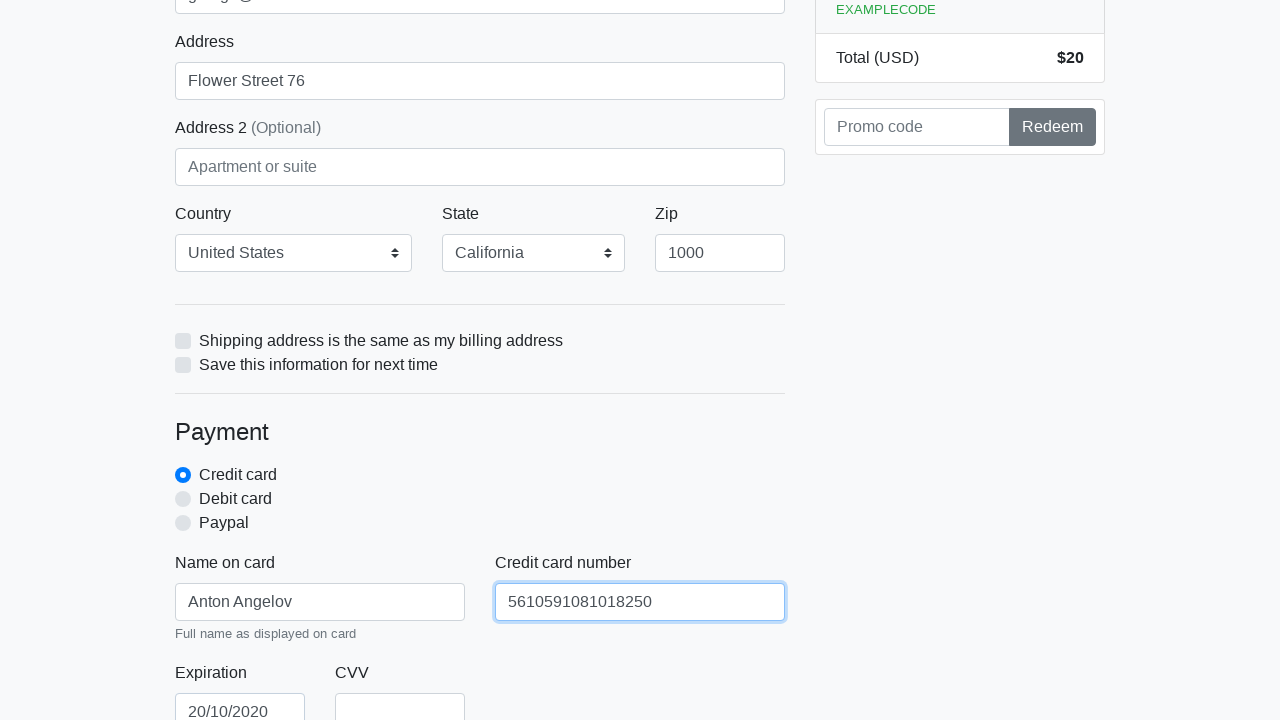

Filled credit card CVV field with '888' on #cc-cvv
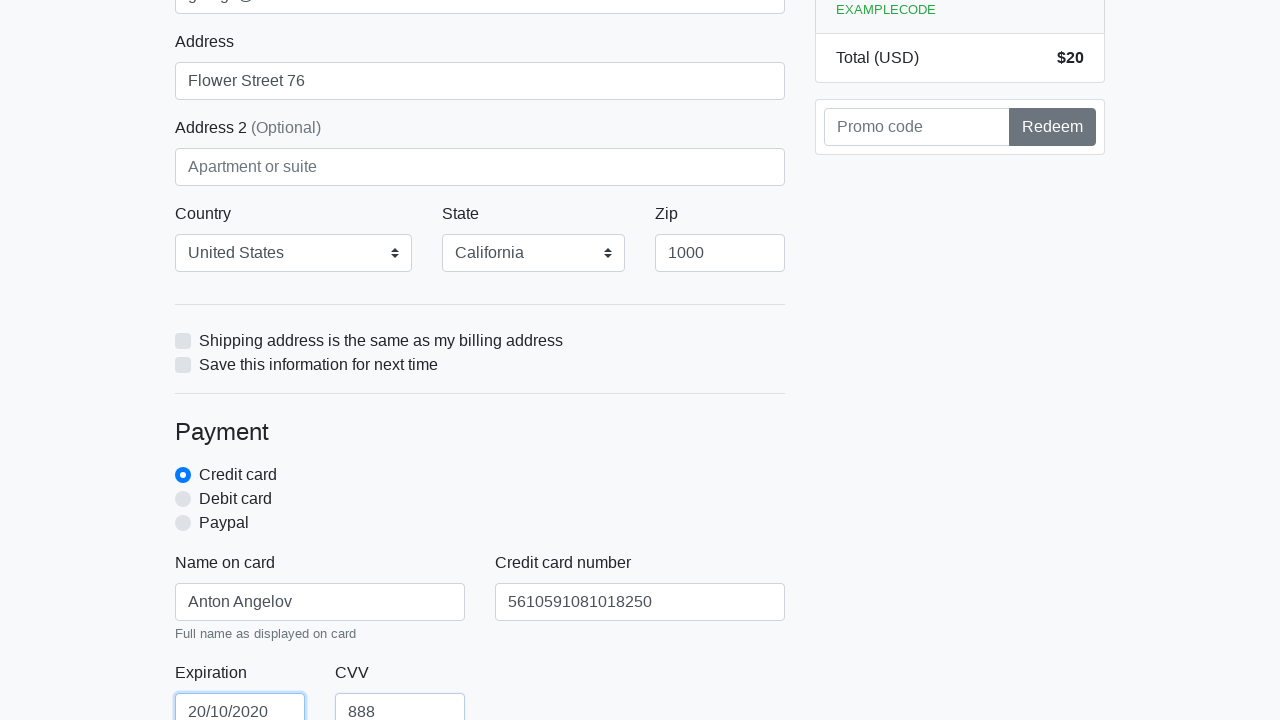

Clicked the submit/proceed button to complete checkout at (480, 500) on xpath=/html/body/div/div[2]/div[2]/form/button
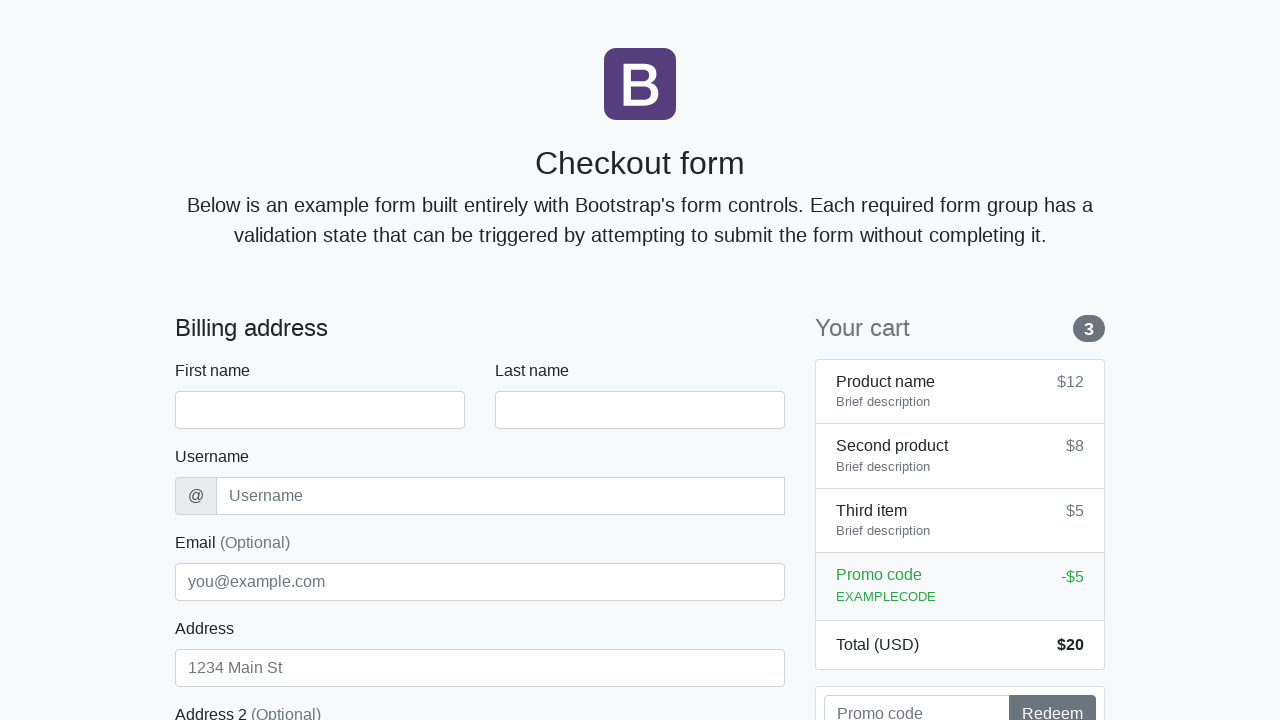

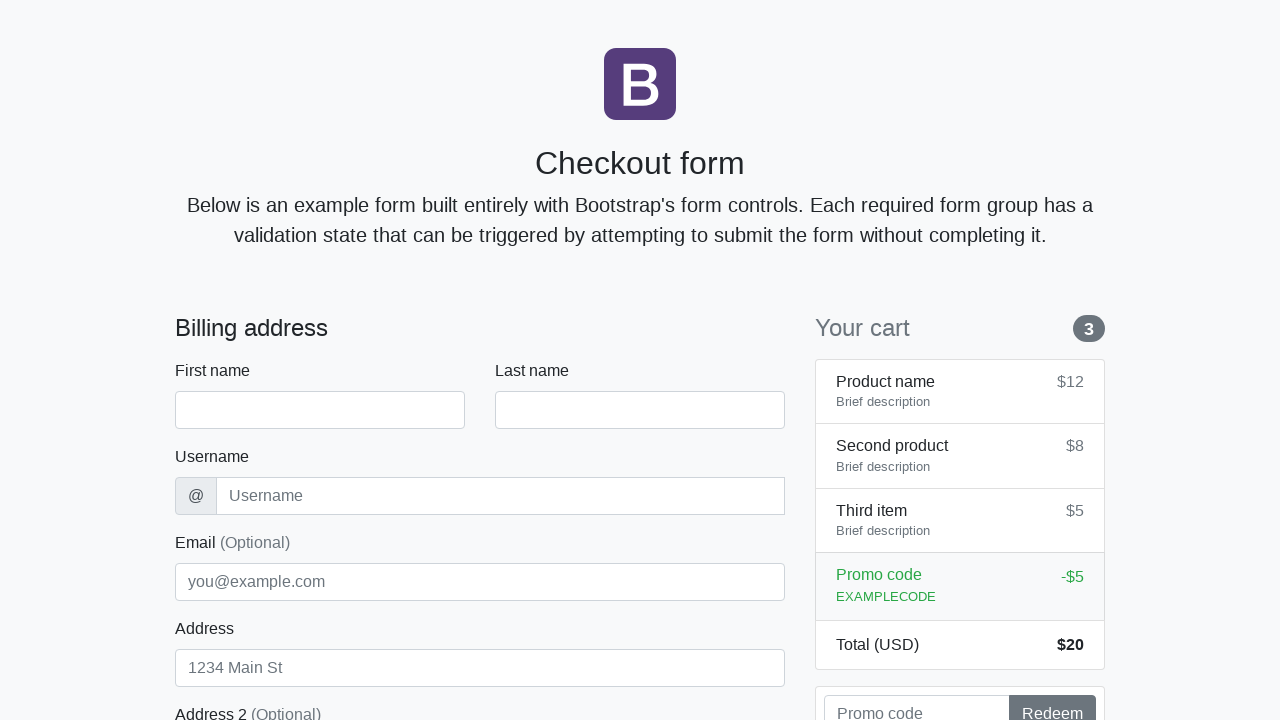